Navigates to the OpenCart demo site and maximizes the browser window. The screenshot functionality is commented out, leaving only basic navigation.

Starting URL: https://demo.opencart.com/

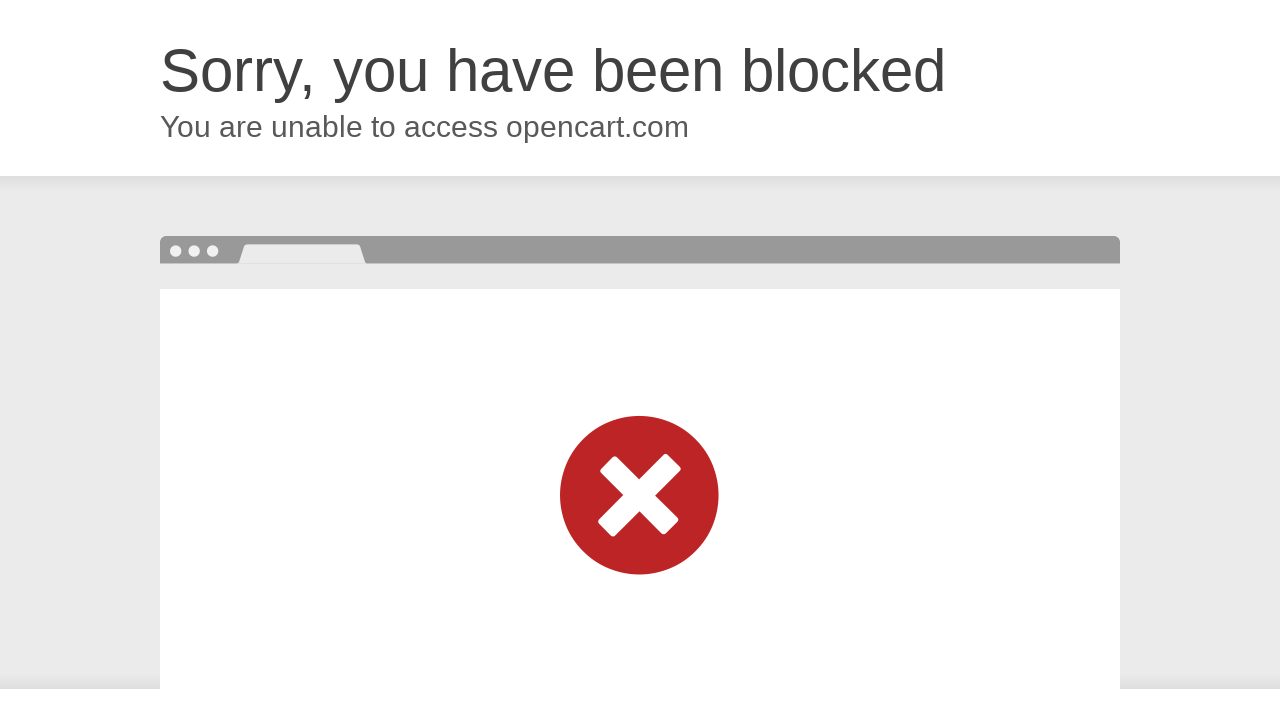

Set viewport size to 1920x1080
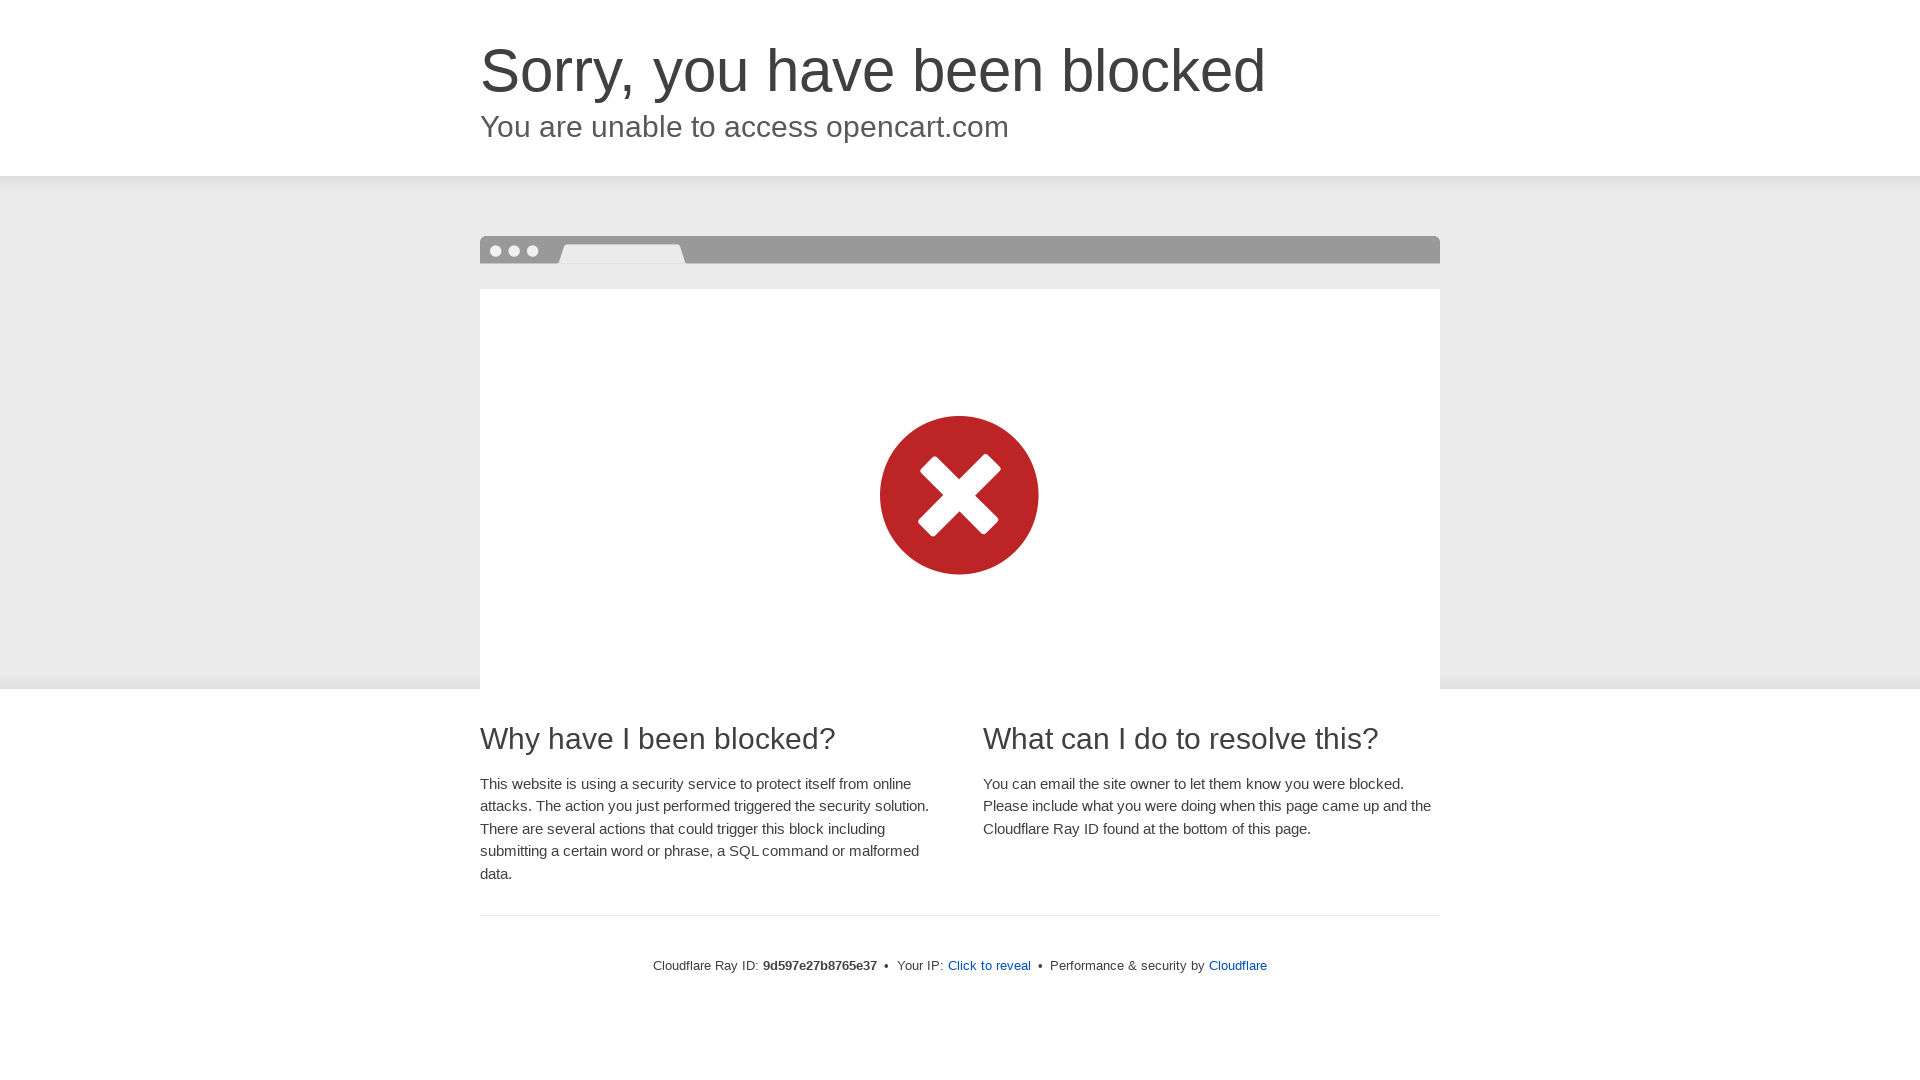

Page fully loaded (domcontentloaded)
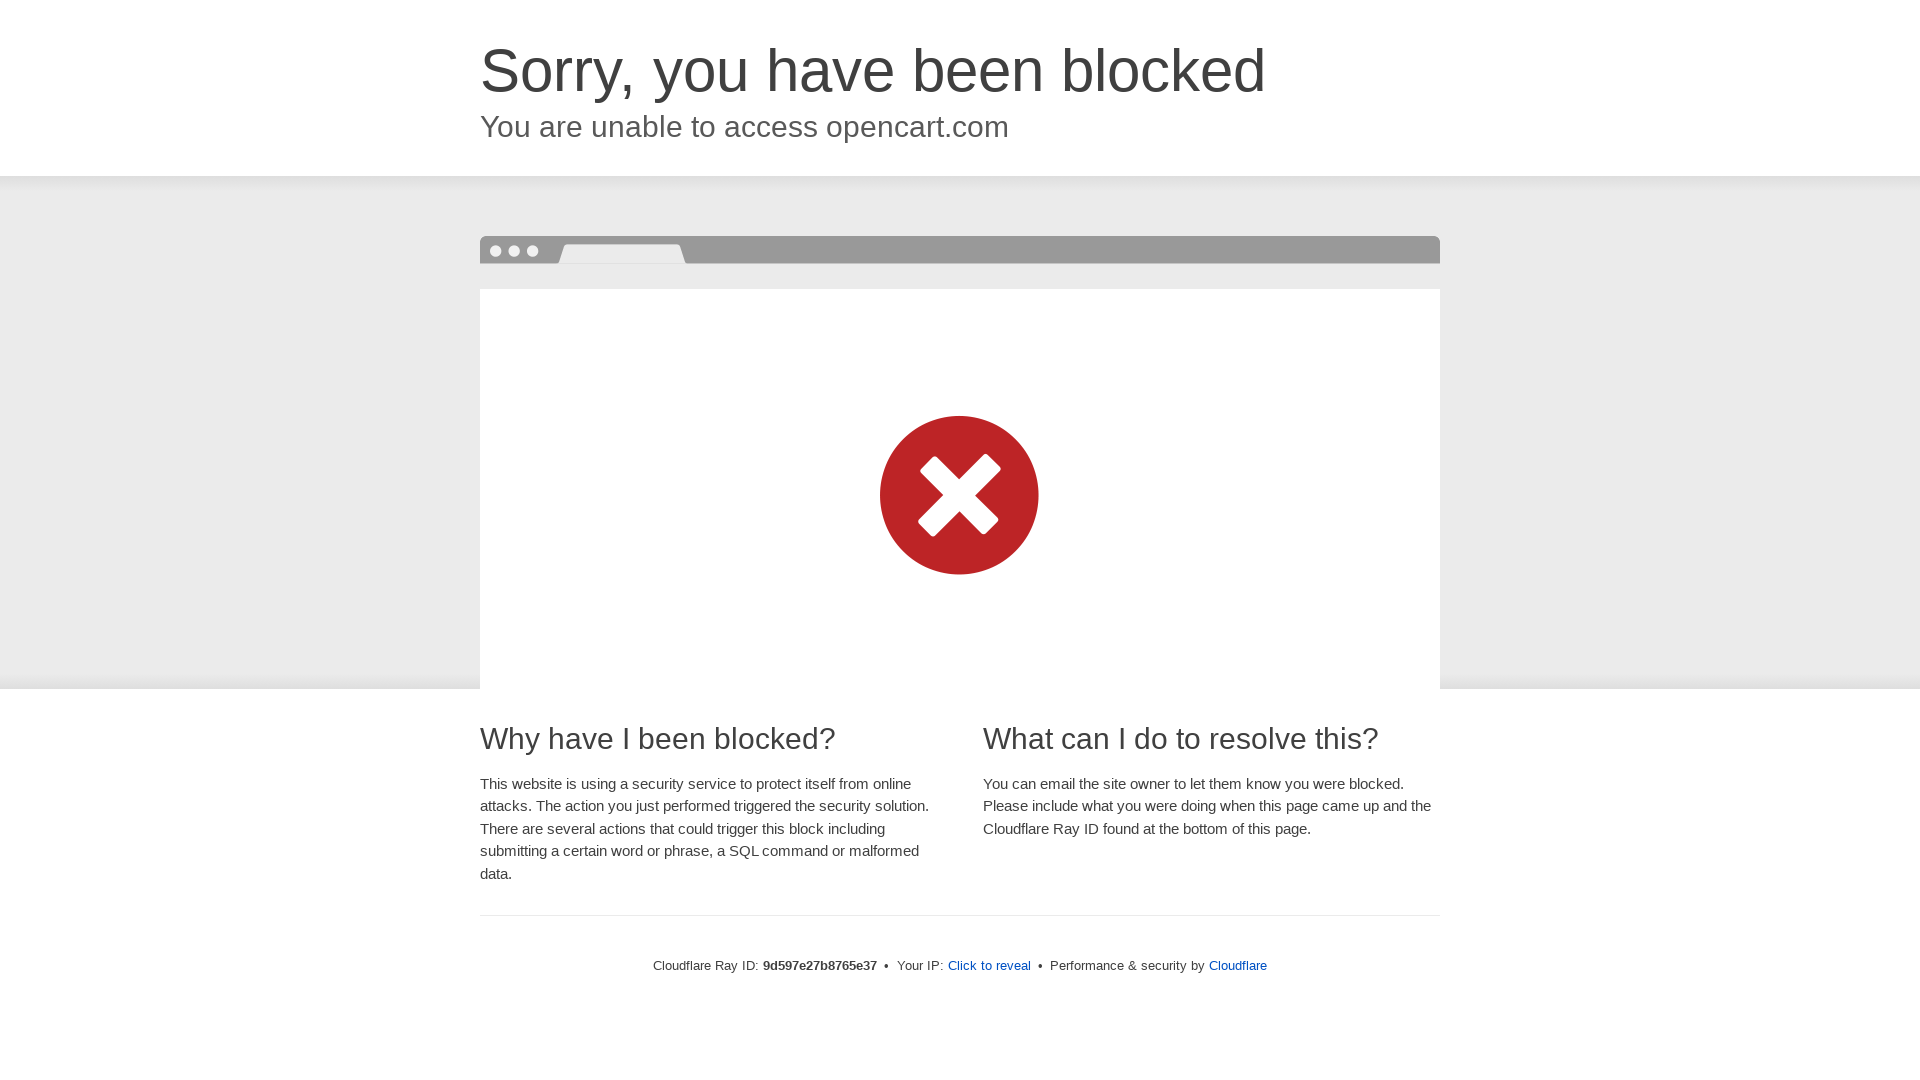

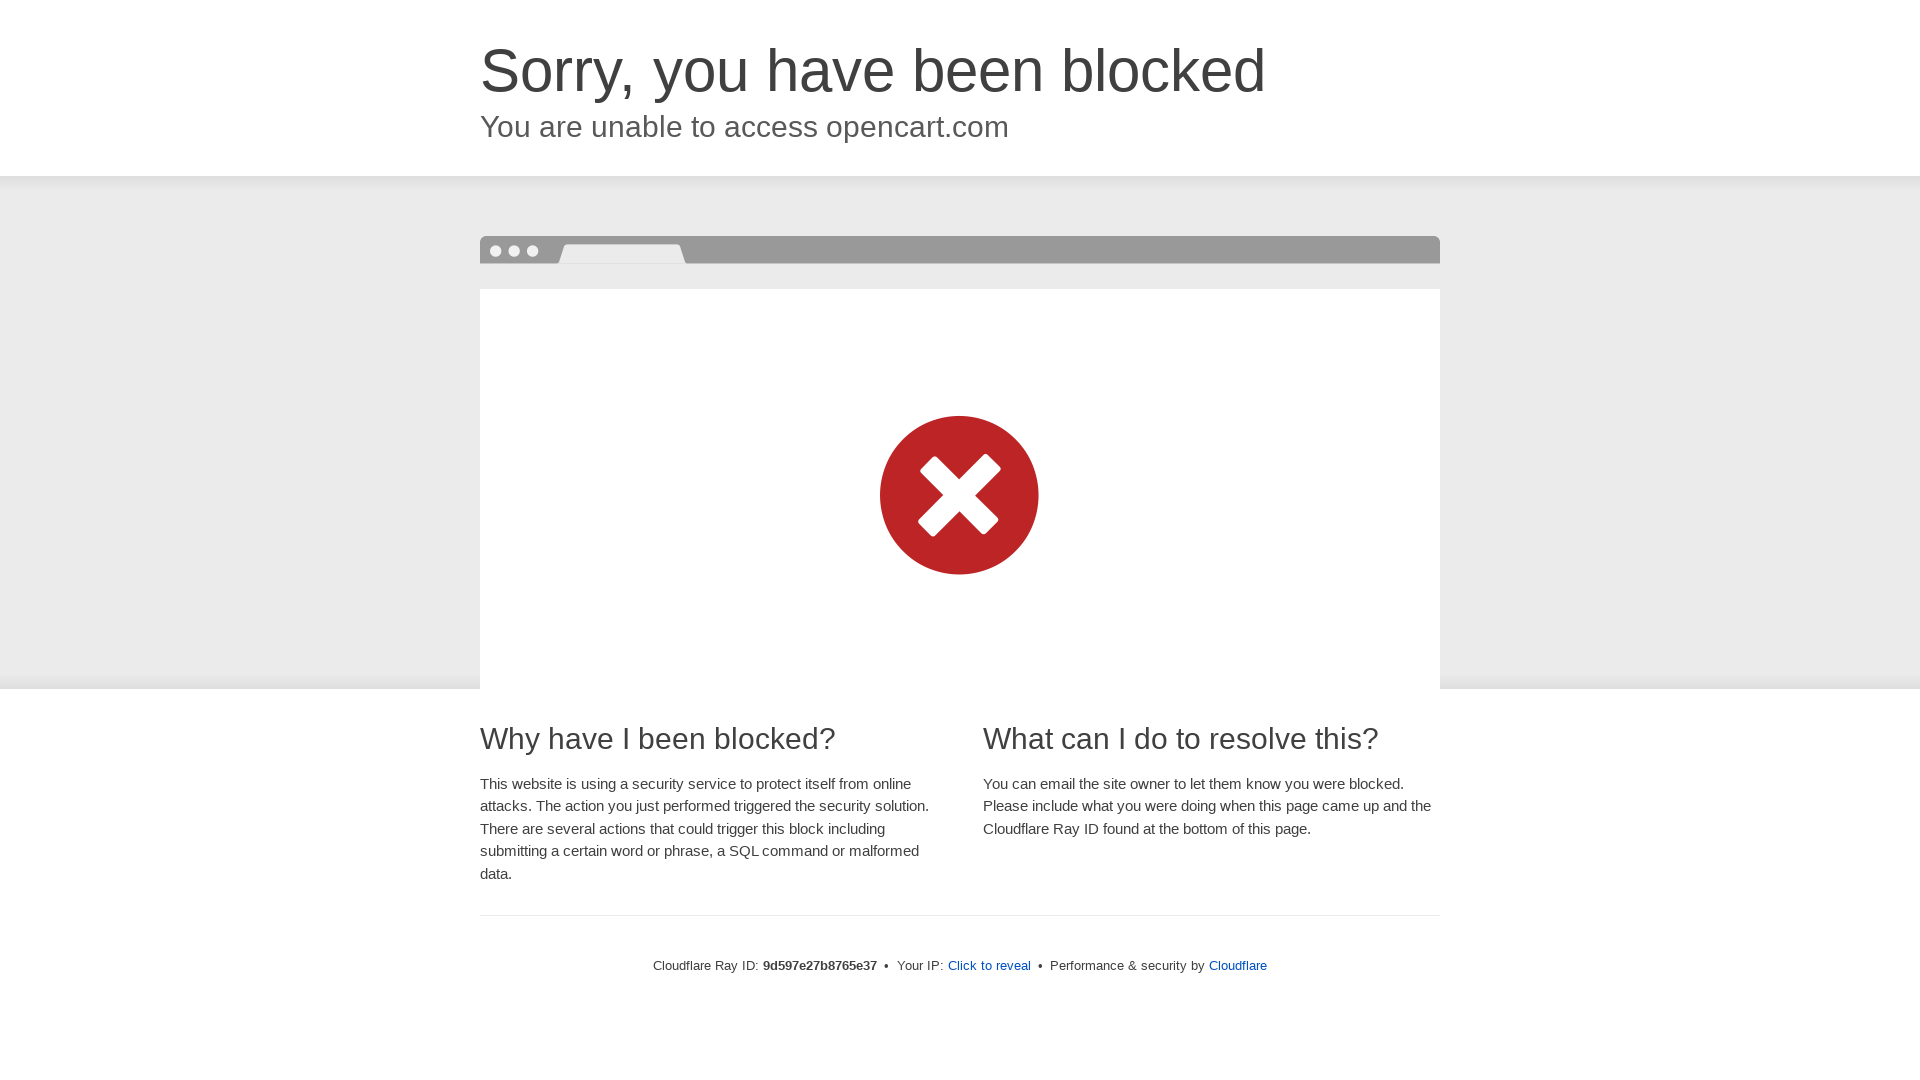